Tests implicit wait functionality by navigating to a page with loading images and waiting for a landscape image element to be present

Starting URL: https://bonigarcia.dev/selenium-webdriver-java/loading-images.html

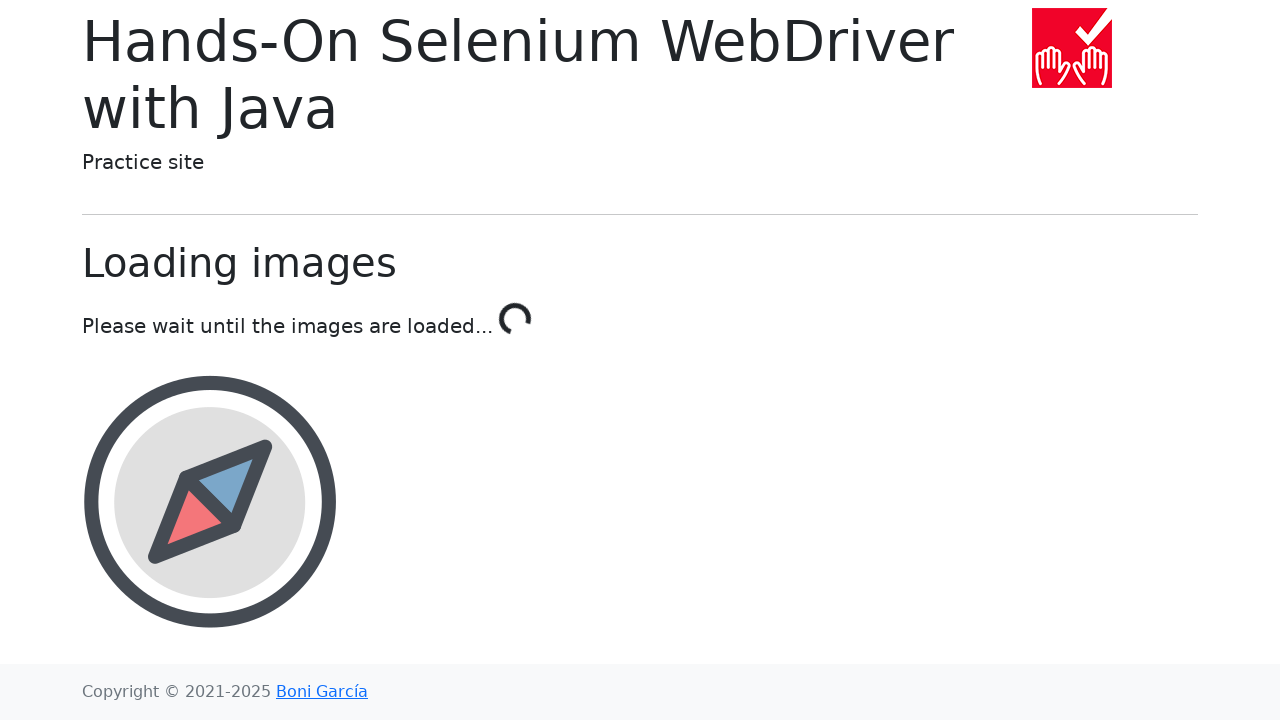

Waited for landscape image element to be present with 10 second timeout
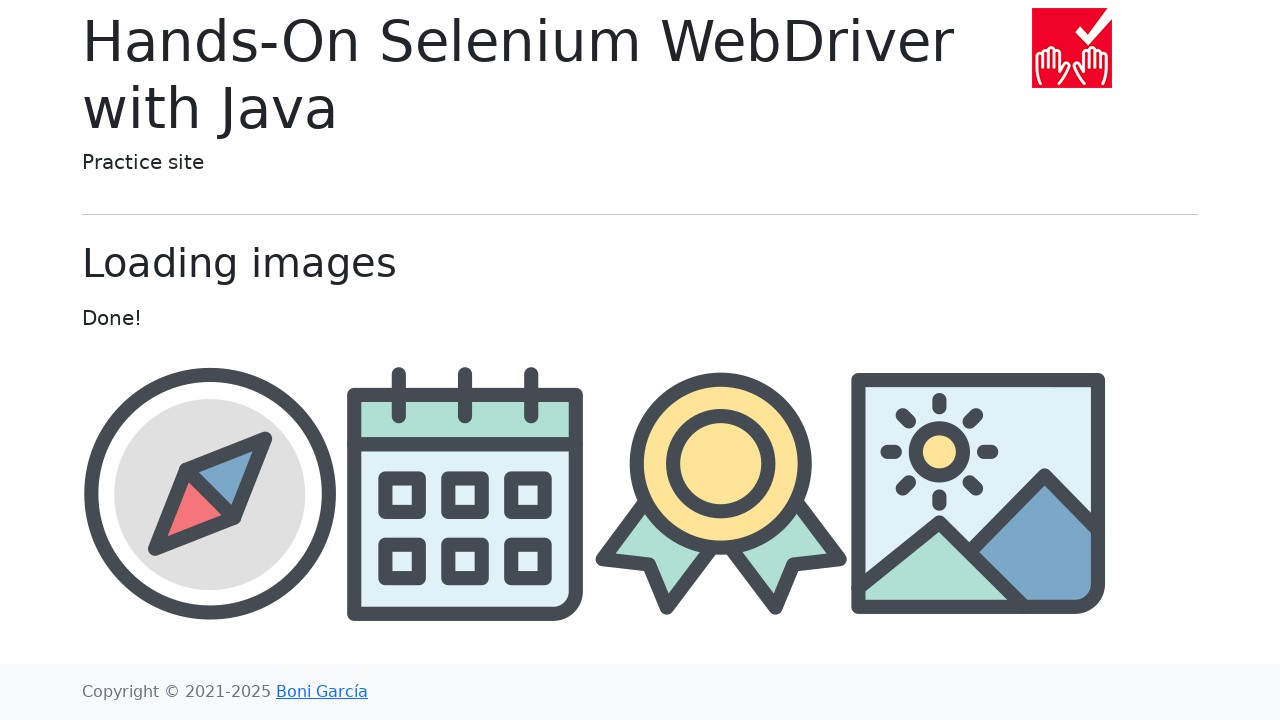

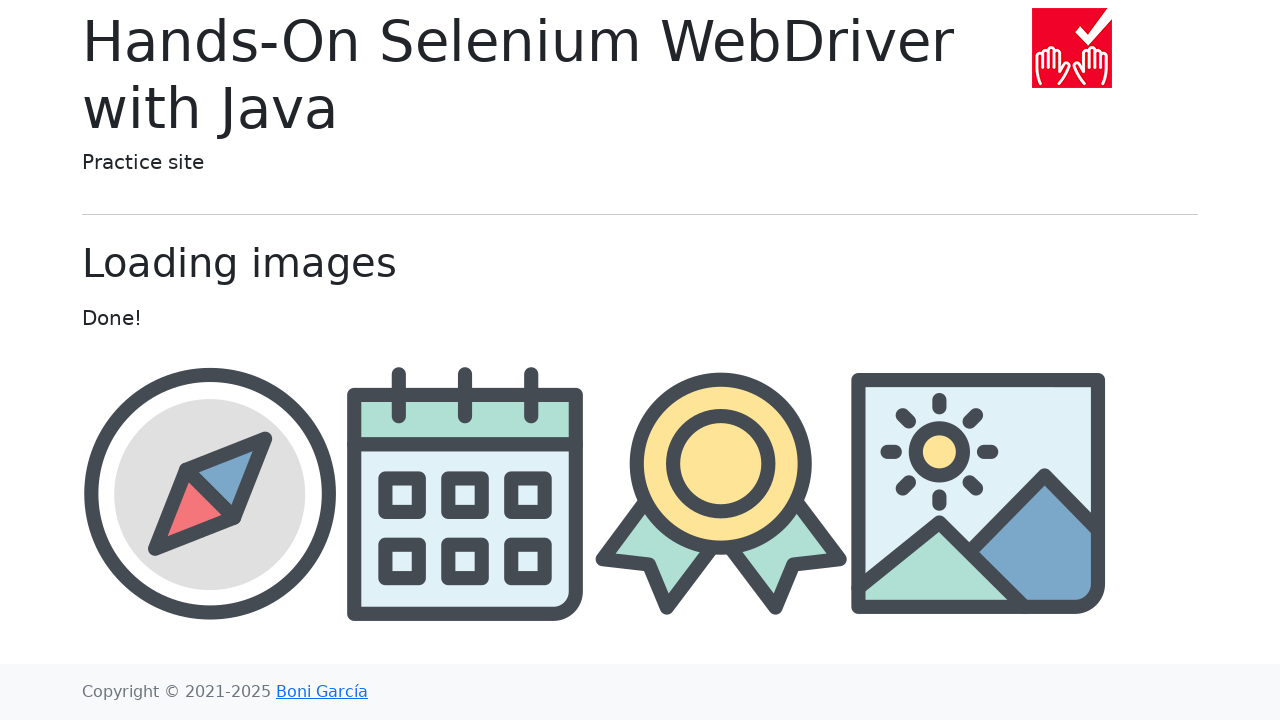